Tests the add/remove elements functionality by clicking the Add Element button twice, then removing one element and verifying that one element remains

Starting URL: http://the-internet.herokuapp.com/add_remove_elements/

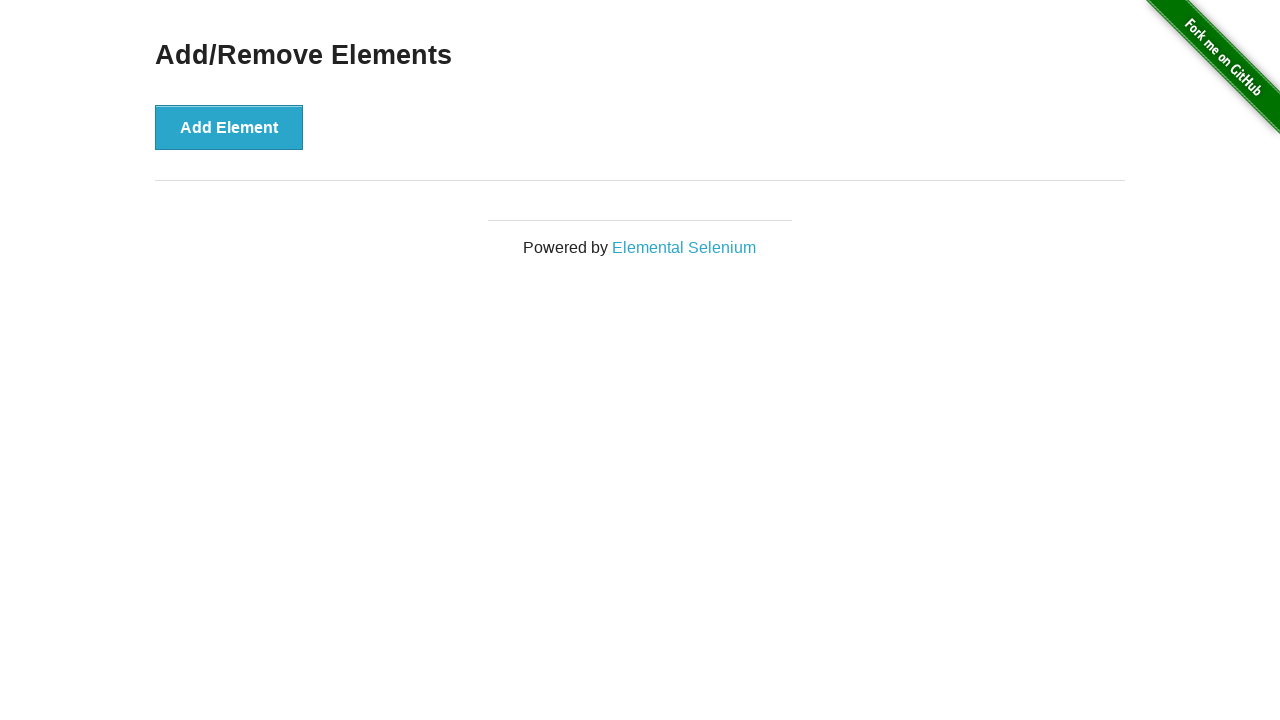

Navigated to add/remove elements page
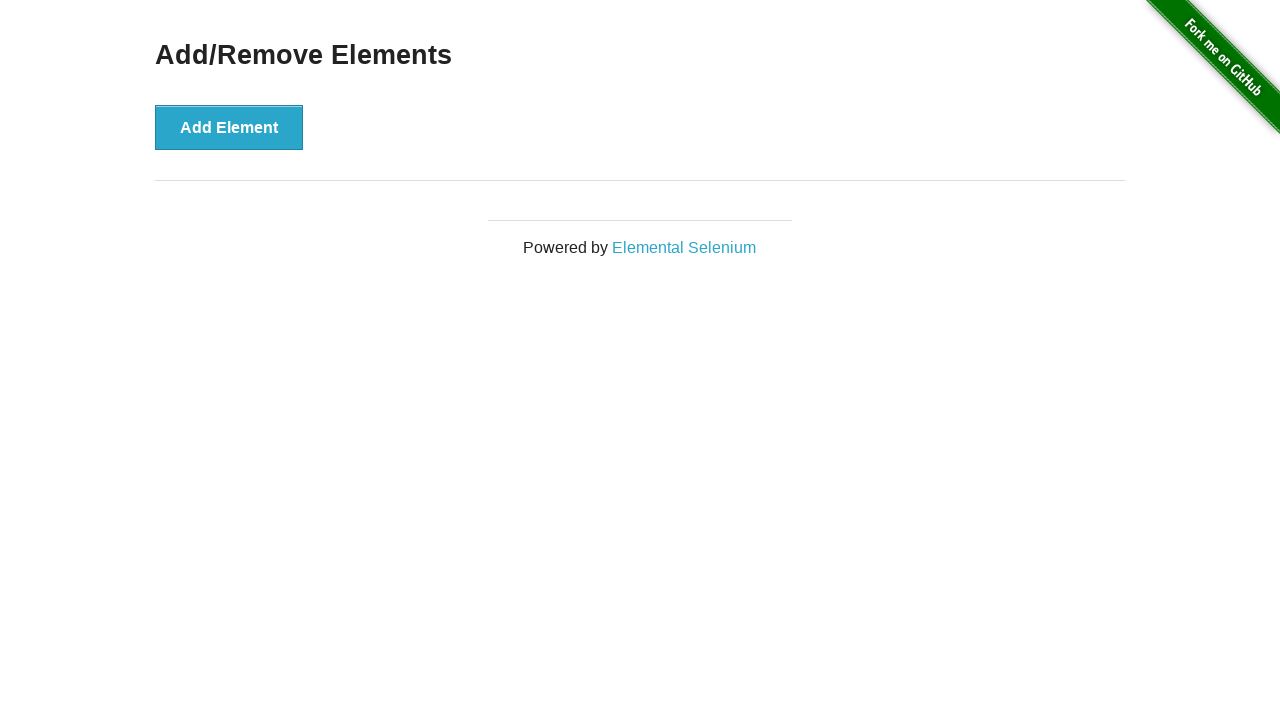

Clicked Add Element button (first time) at (229, 127) on xpath=//button[text()='Add Element']
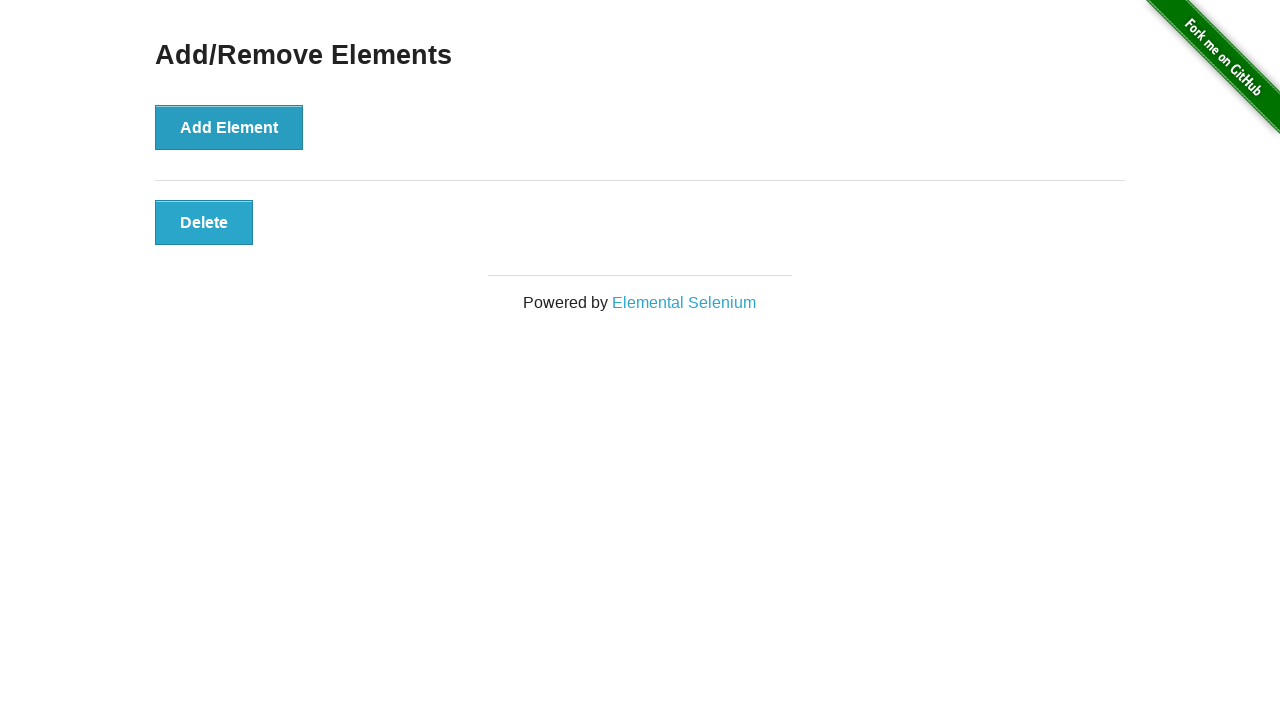

Clicked Add Element button (second time) at (229, 127) on xpath=//button[text()='Add Element']
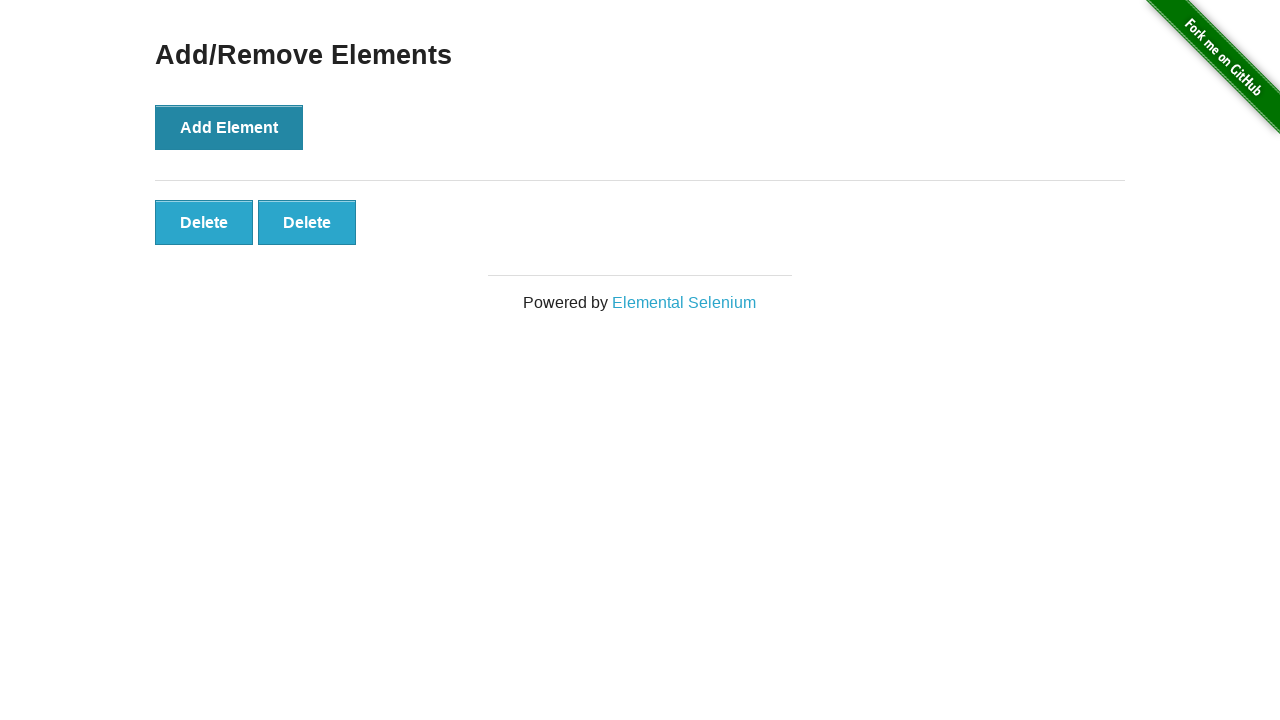

Clicked the first added element to remove it at (204, 222) on .added-manually >> nth=0
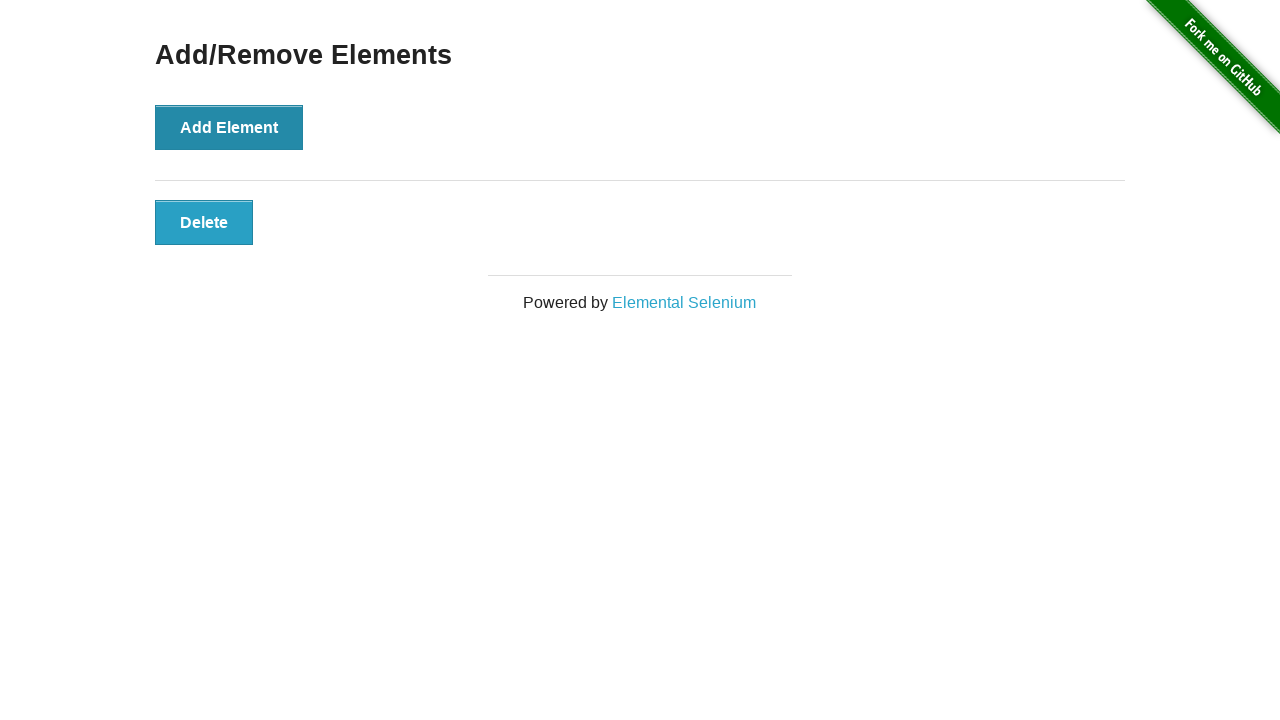

Counted remaining elements: 1
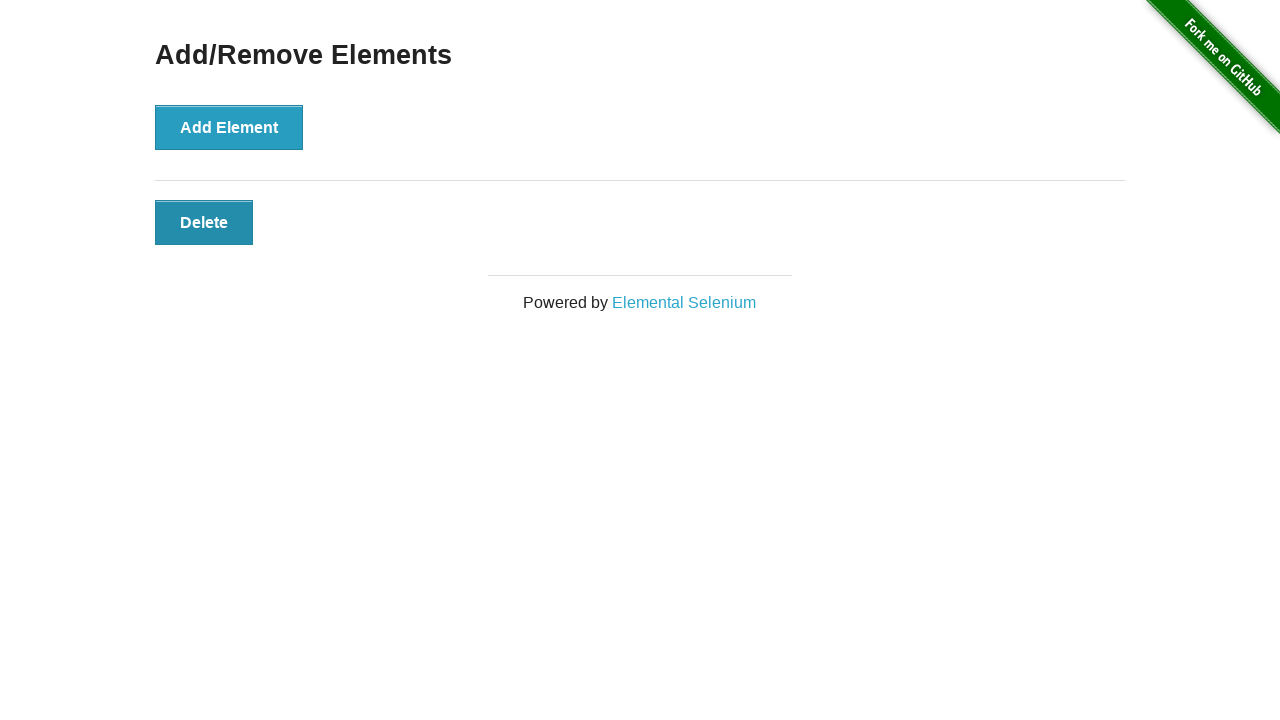

Verified that exactly one element remains
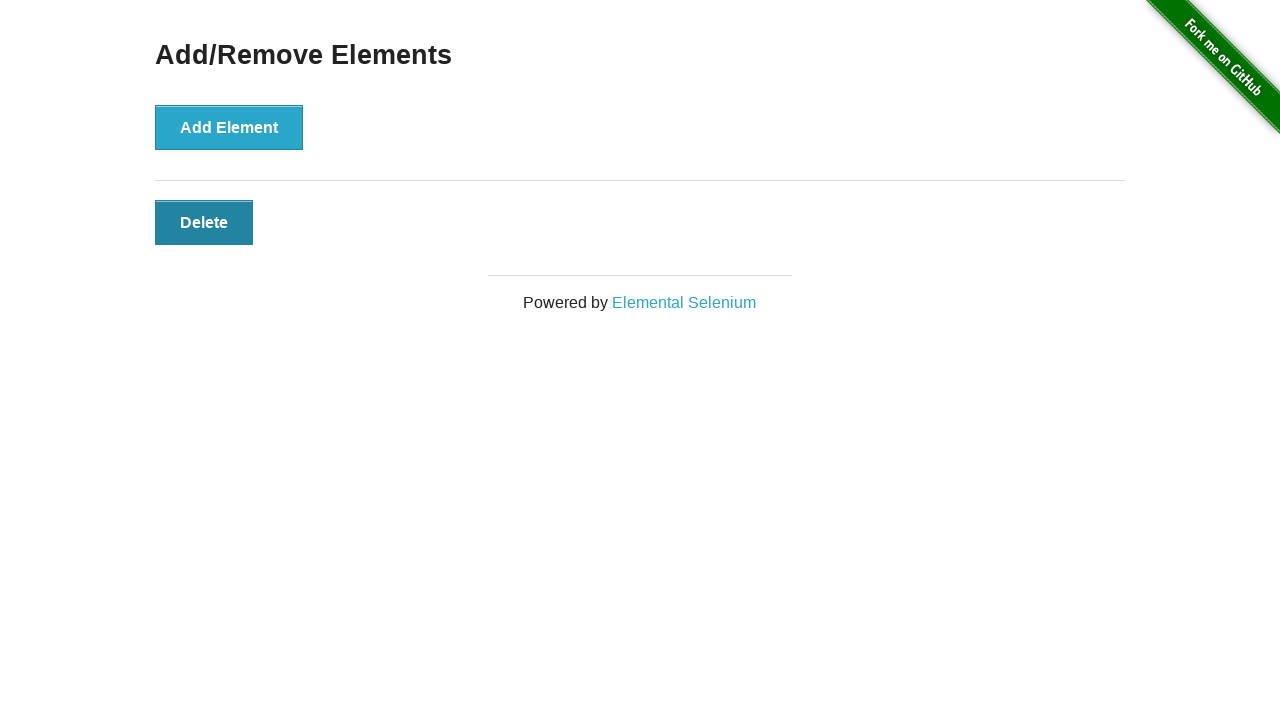

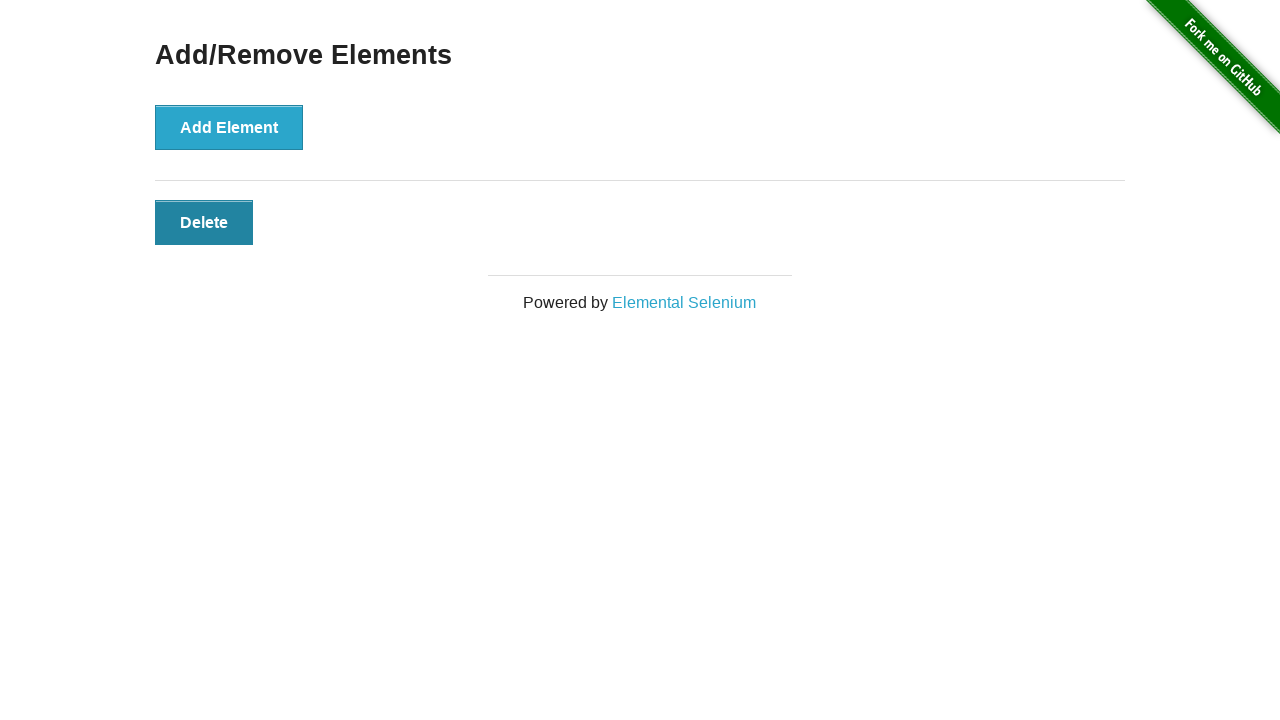